Tests FAQ accordion item 8 - clicks on the eighth accordion heading and verifies the panel displays information about delivery to Moscow and Moscow region.

Starting URL: https://qa-scooter.praktikum-services.ru/

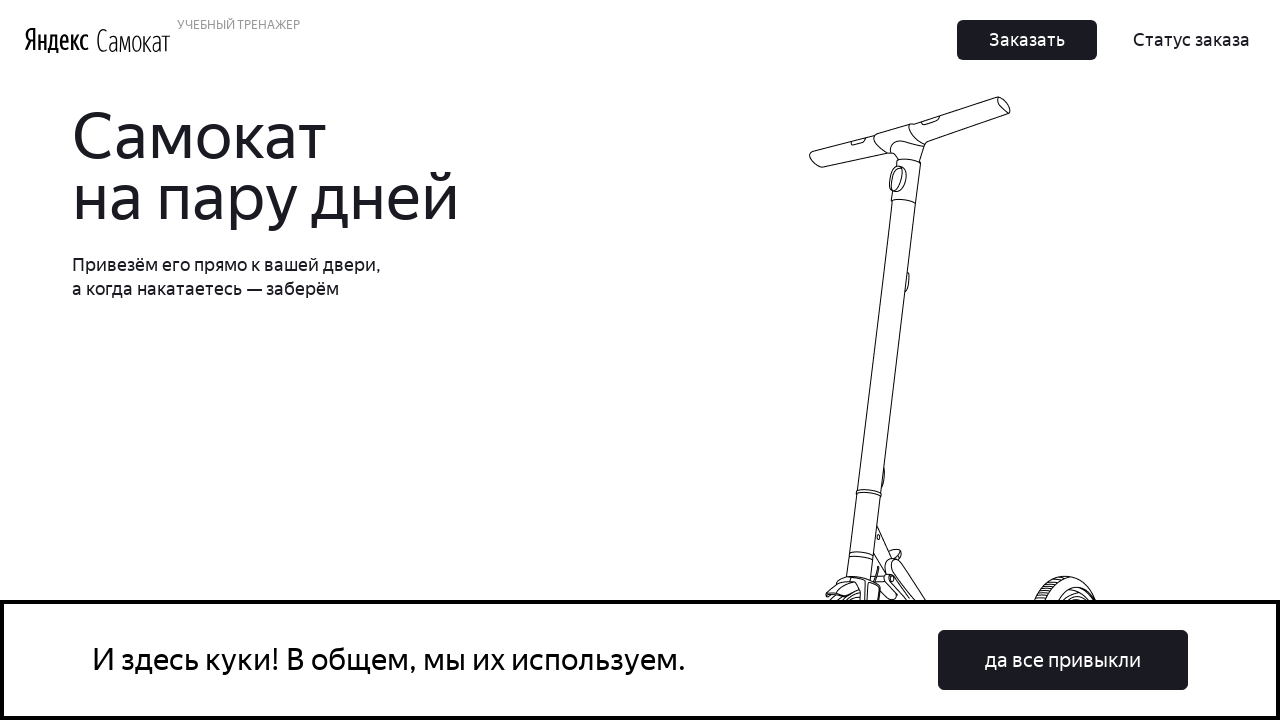

Located the eighth accordion item element
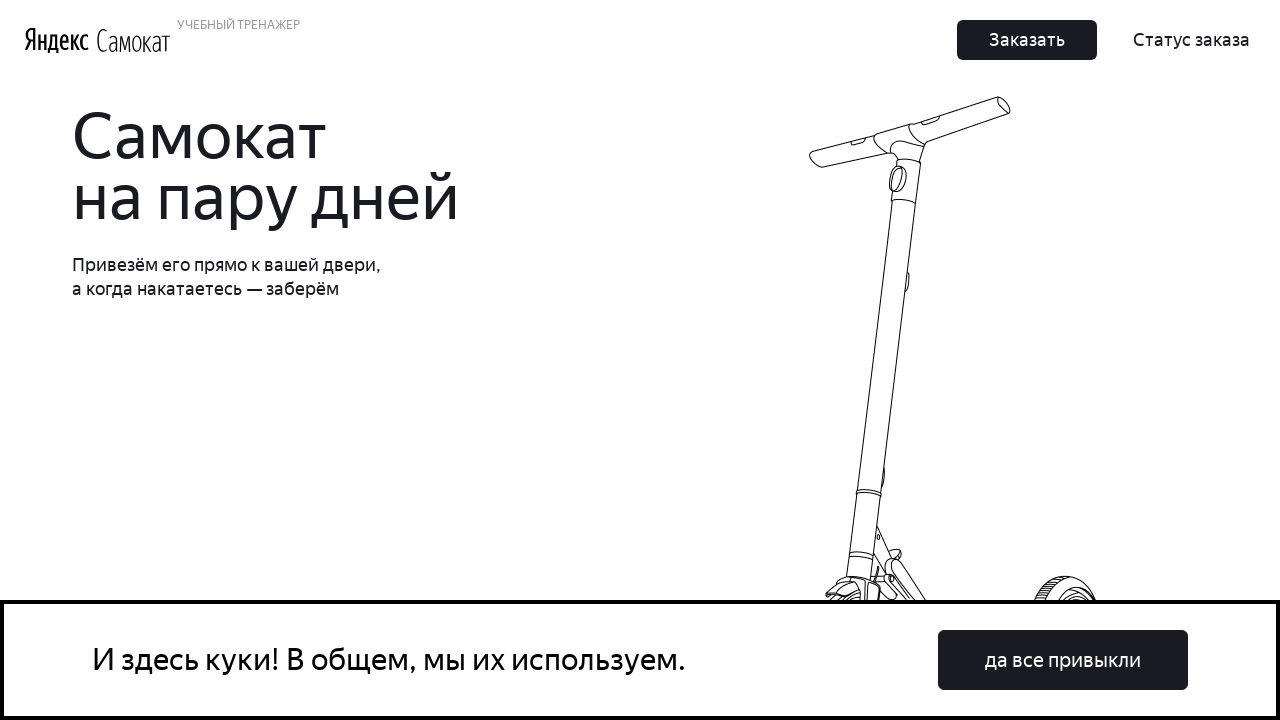

Scrolled the eighth accordion item into view
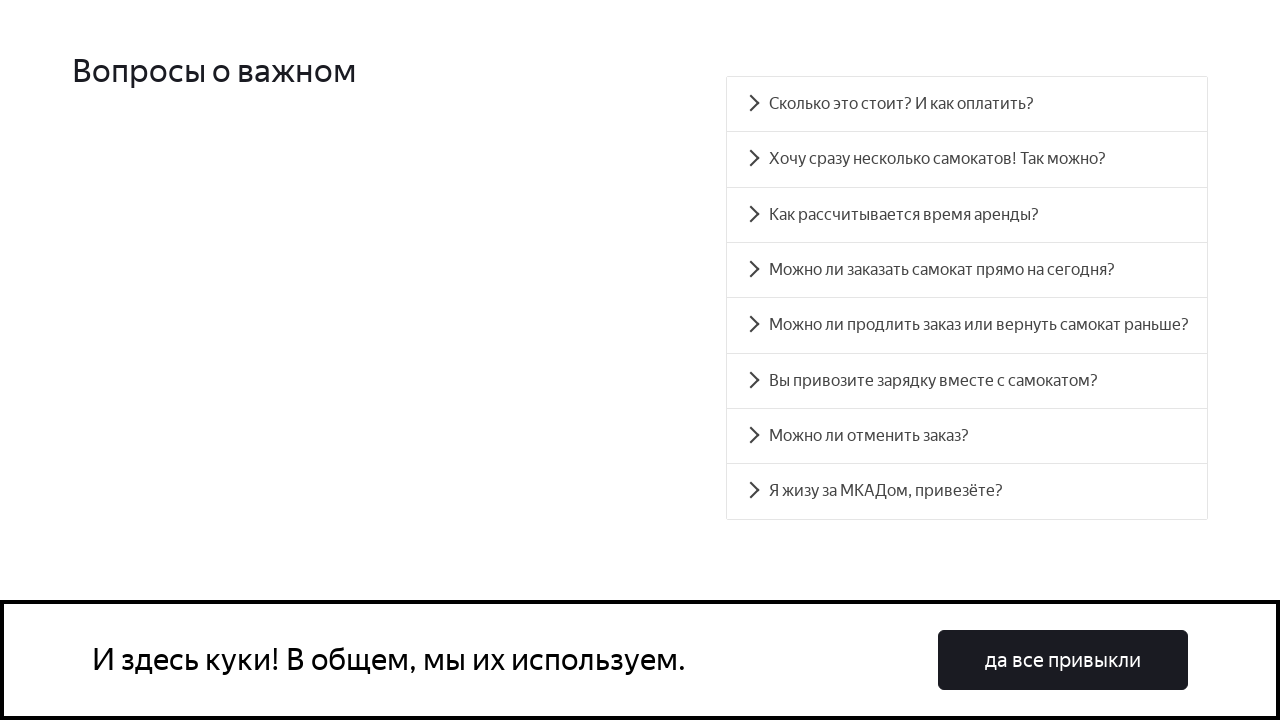

Clicked on the eighth accordion item heading at (967, 491) on xpath=//div[@class = 'accordion__item'][8]
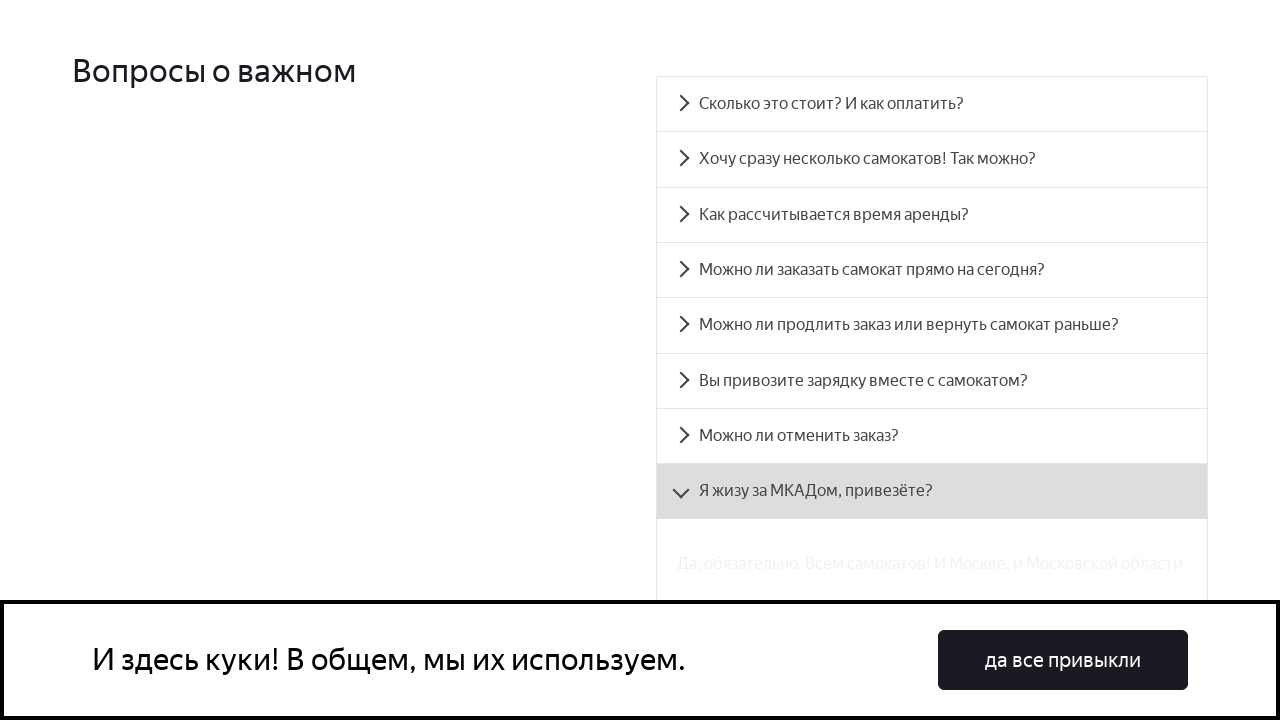

Located the accordion panel for item 8
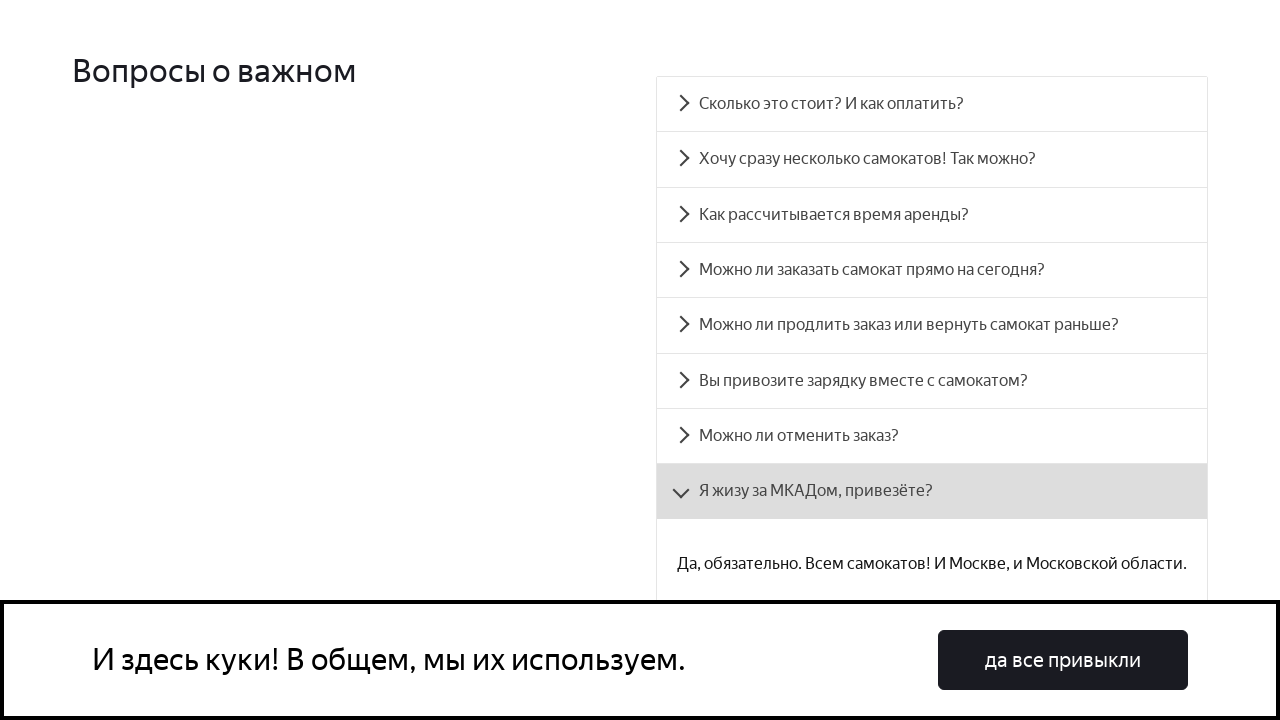

Accordion panel became visible, displaying delivery information for Moscow and Moscow region
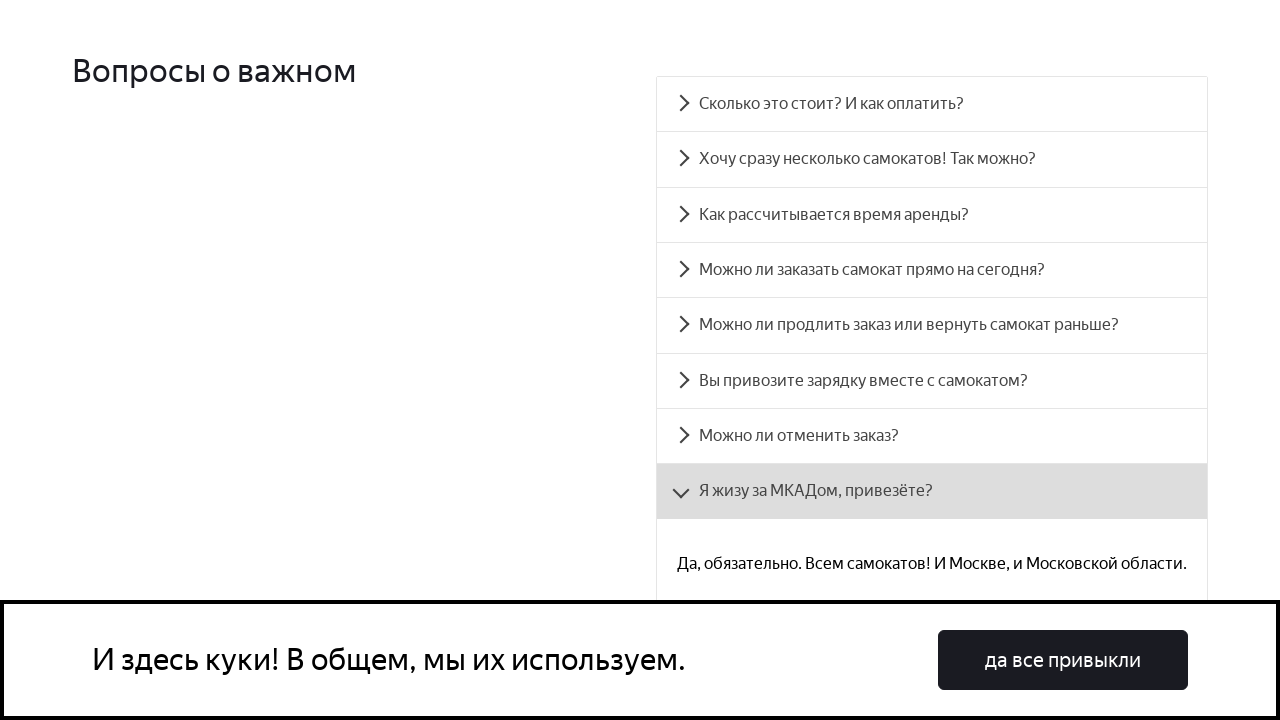

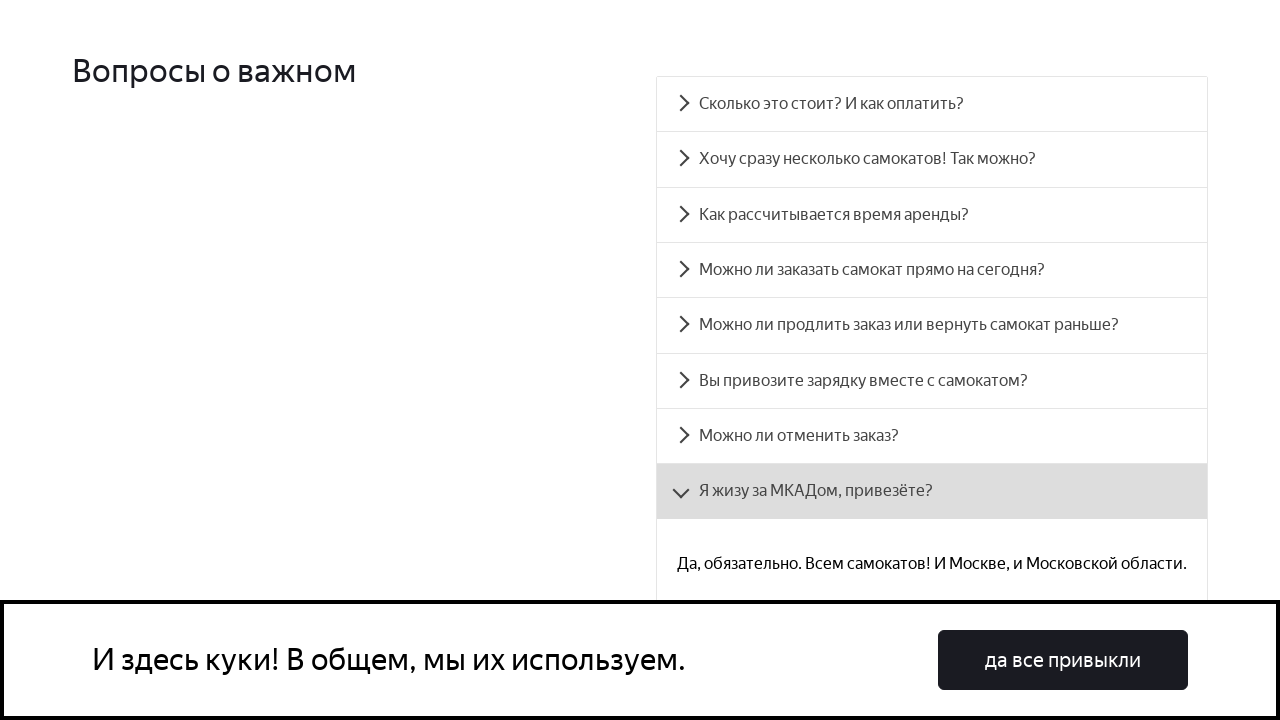